Tests navigation by clicking a link with specific text, then fills out a multi-field form with personal information (first name, last name, city, country) and submits it.

Starting URL: http://suninjuly.github.io/find_link_text

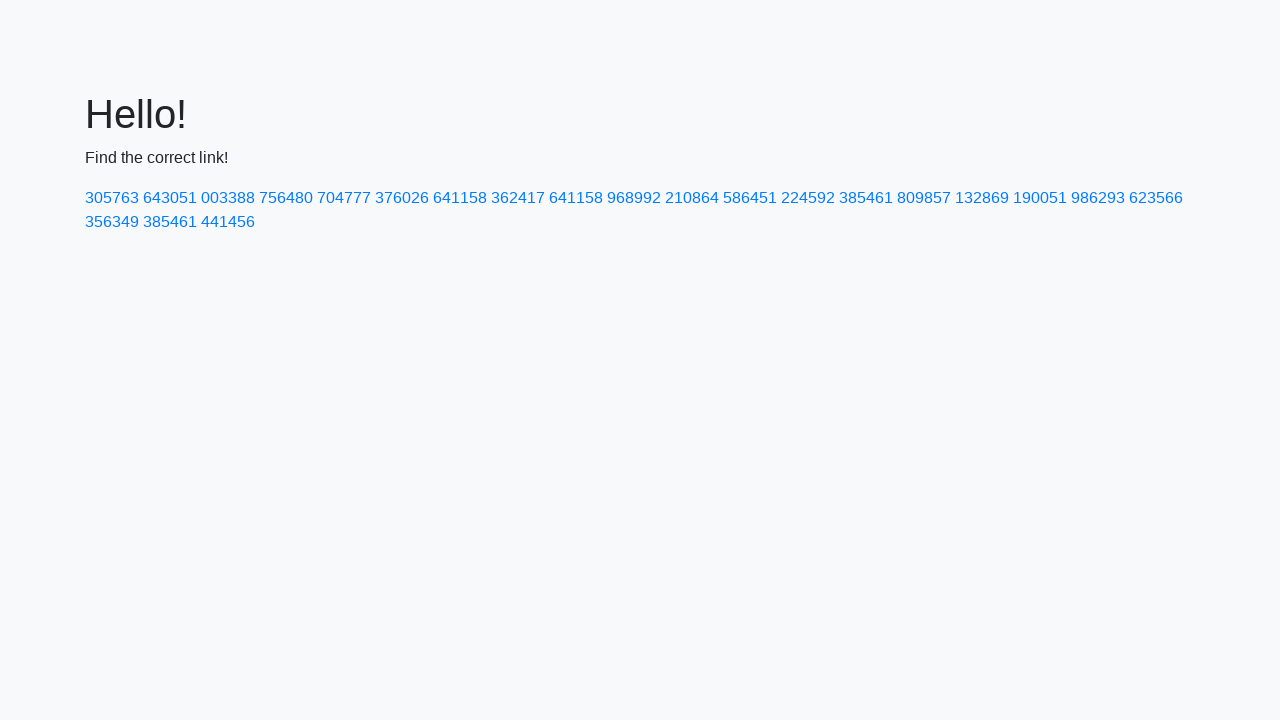

Clicked link with text '224592' at (808, 198) on text=224592
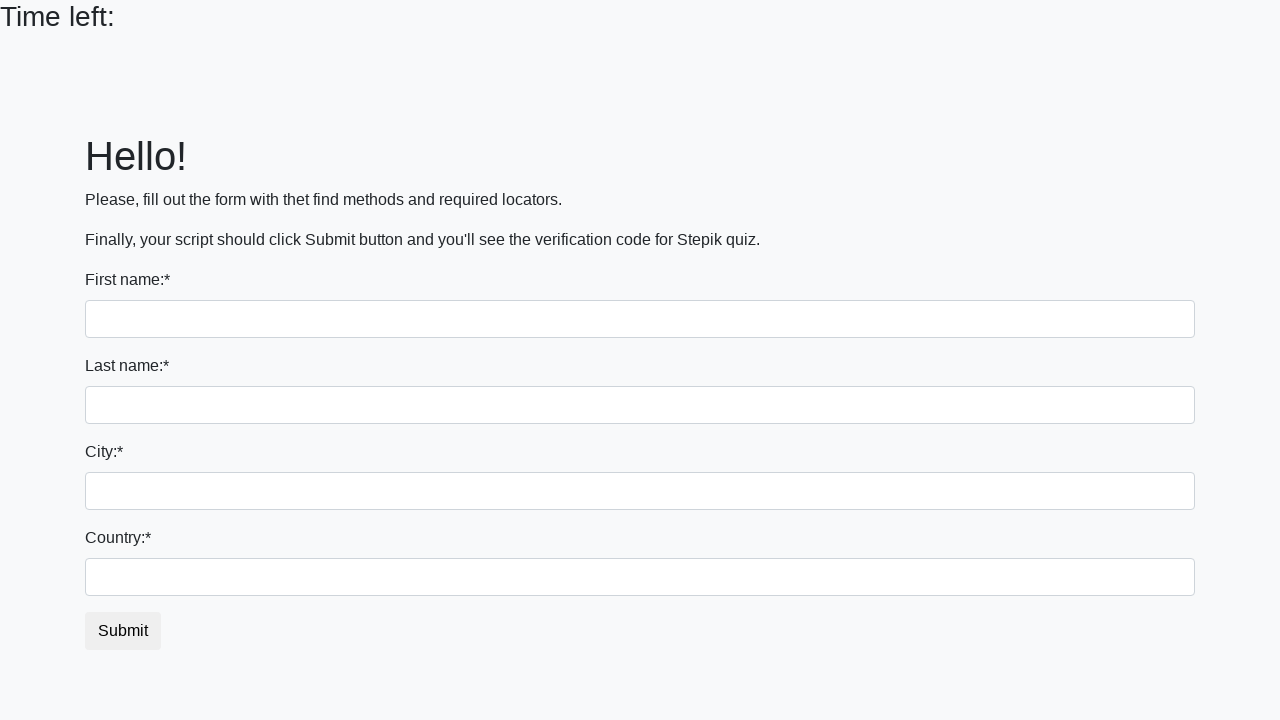

Filled first name field with 'Ivan' on input
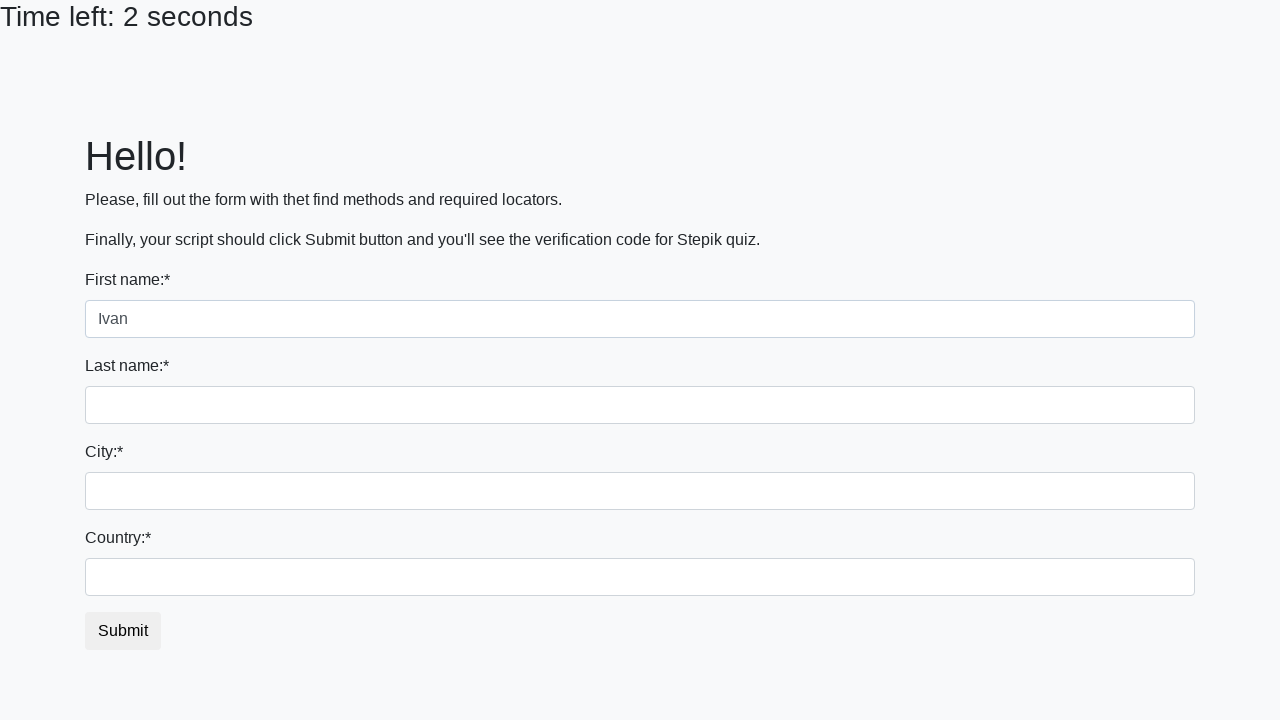

Filled last name field with 'Petrov' on input[name='last_name']
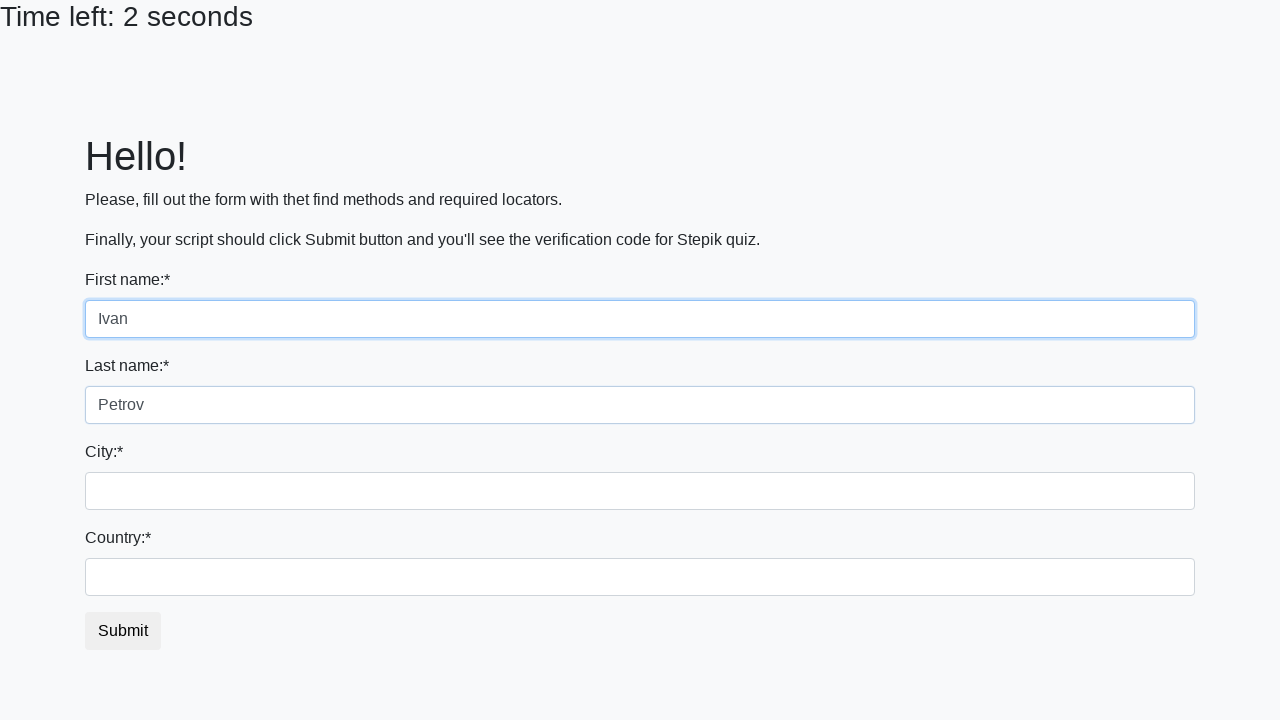

Filled city field with 'Smolensk' on .form-control.city
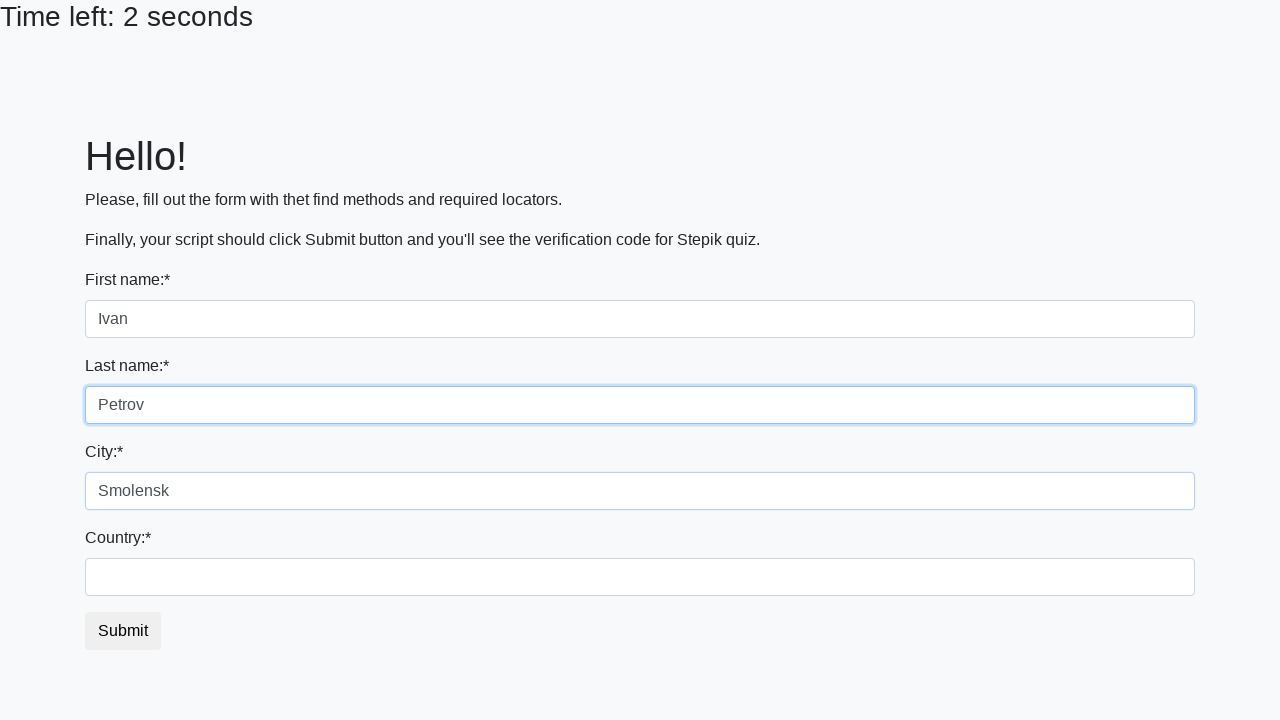

Filled country field with 'Russia' on #country
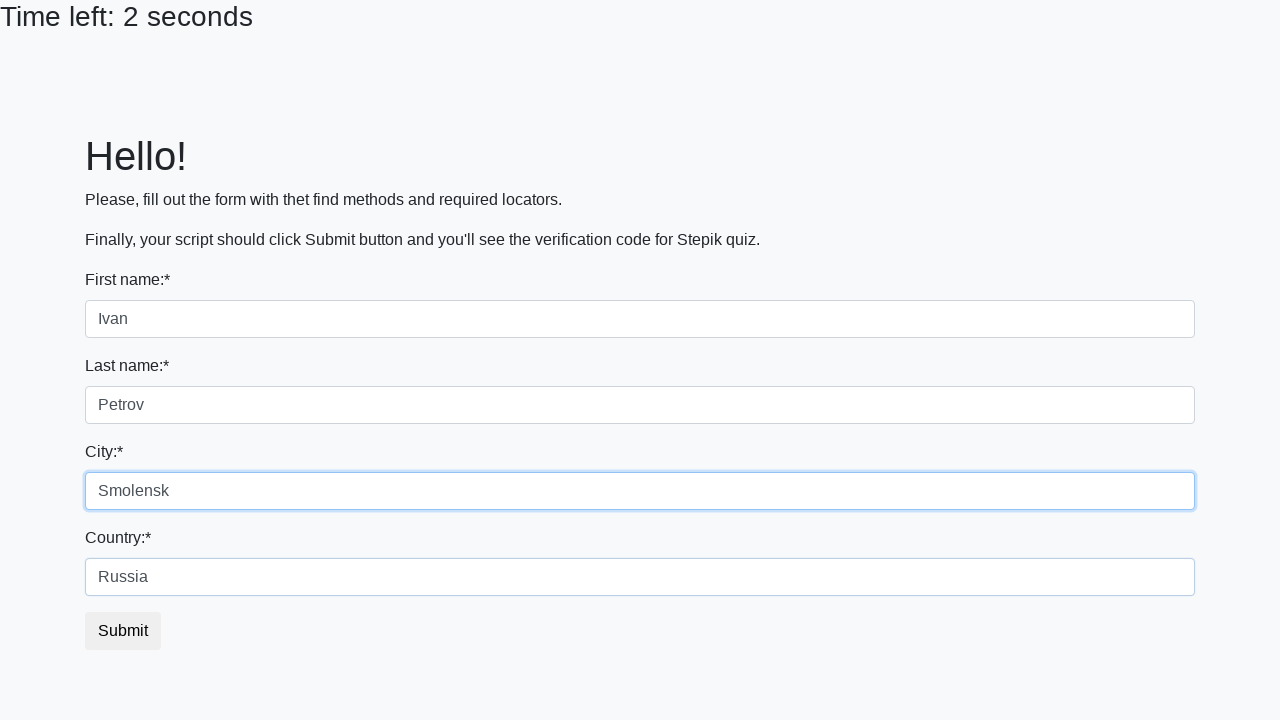

Clicked submit button to submit the form at (123, 631) on button.btn
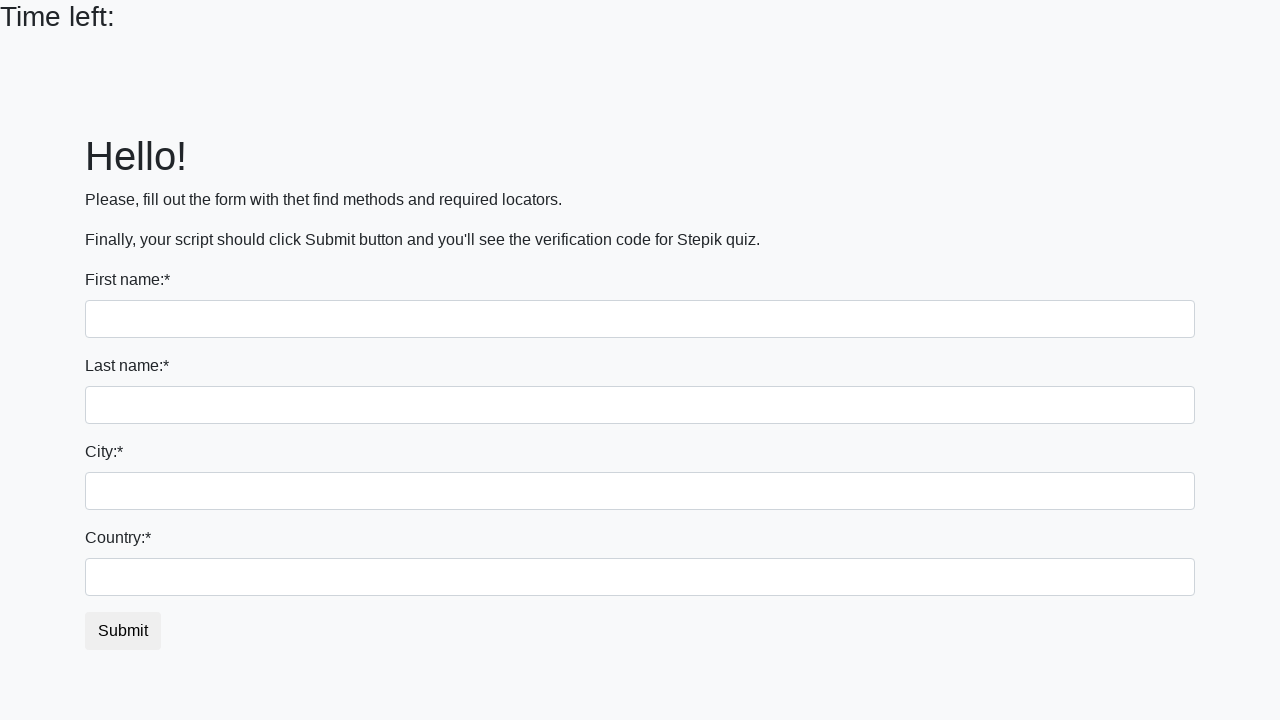

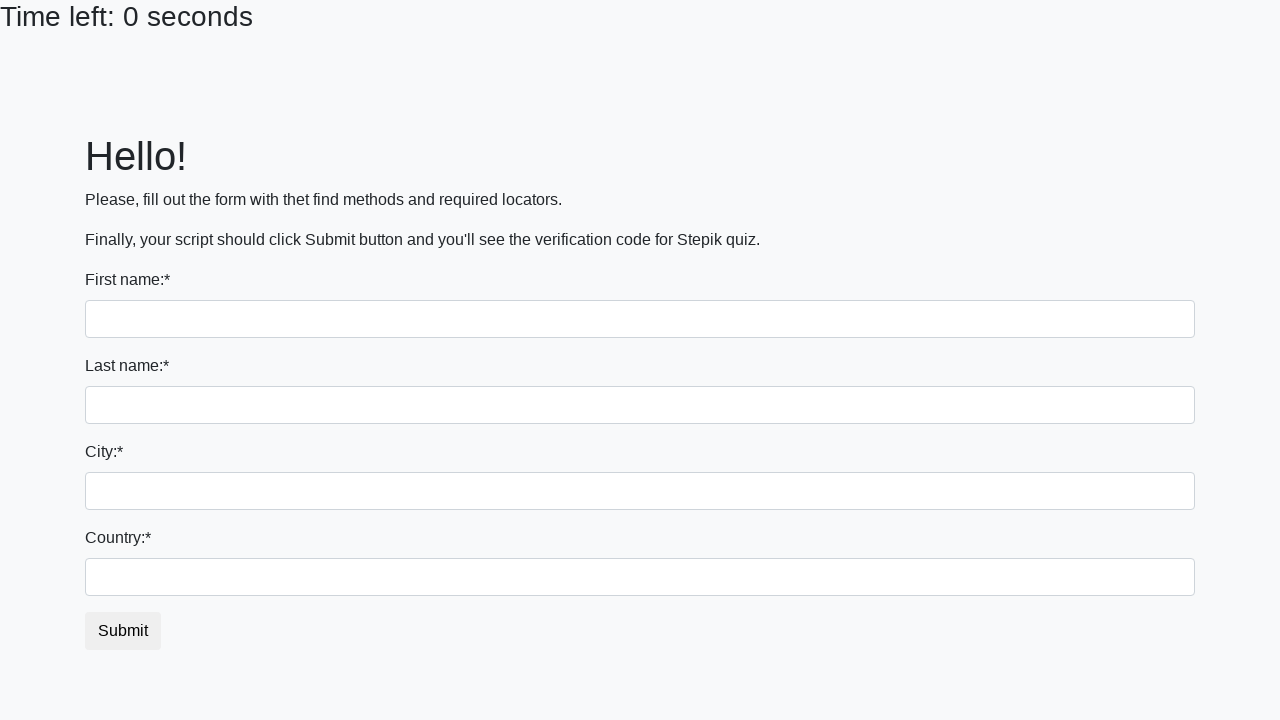